Tests a text box form by filling in user details (name, email, current address, permanent address), submitting the form, and verifying the submitted data is displayed correctly.

Starting URL: https://demoqa.com/text-box

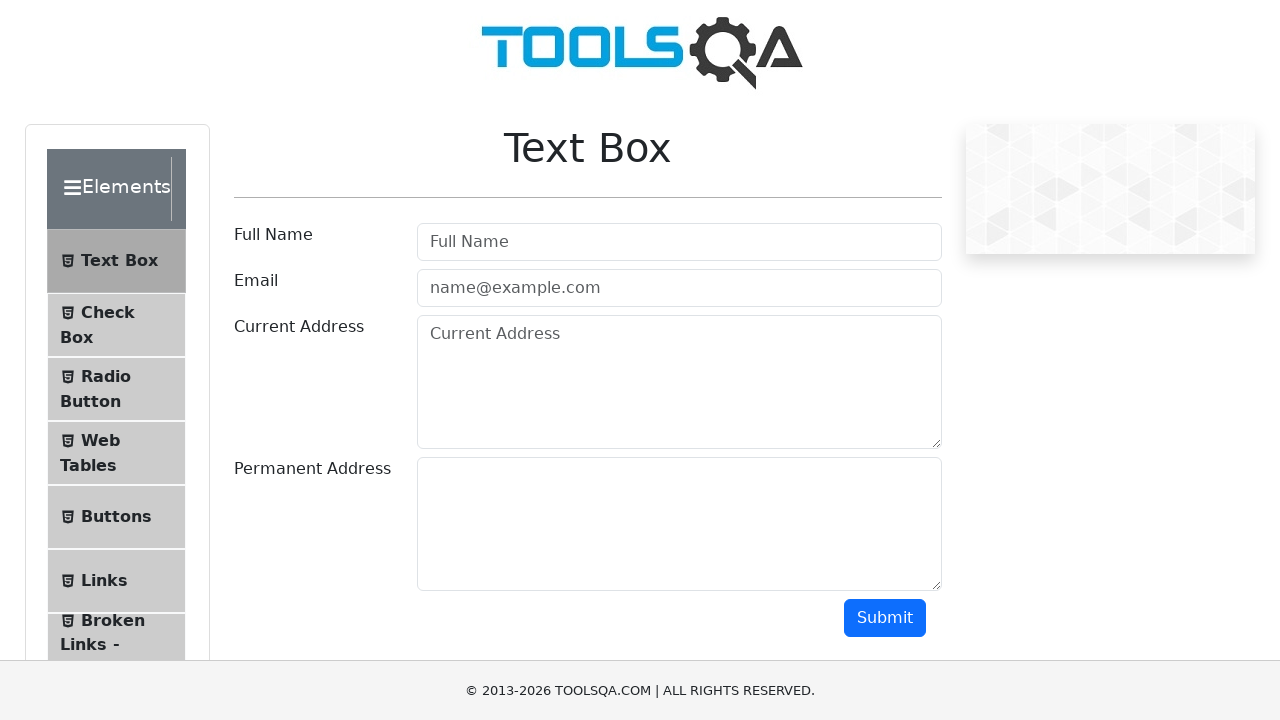

Filled user name field with 'marco' on #userName
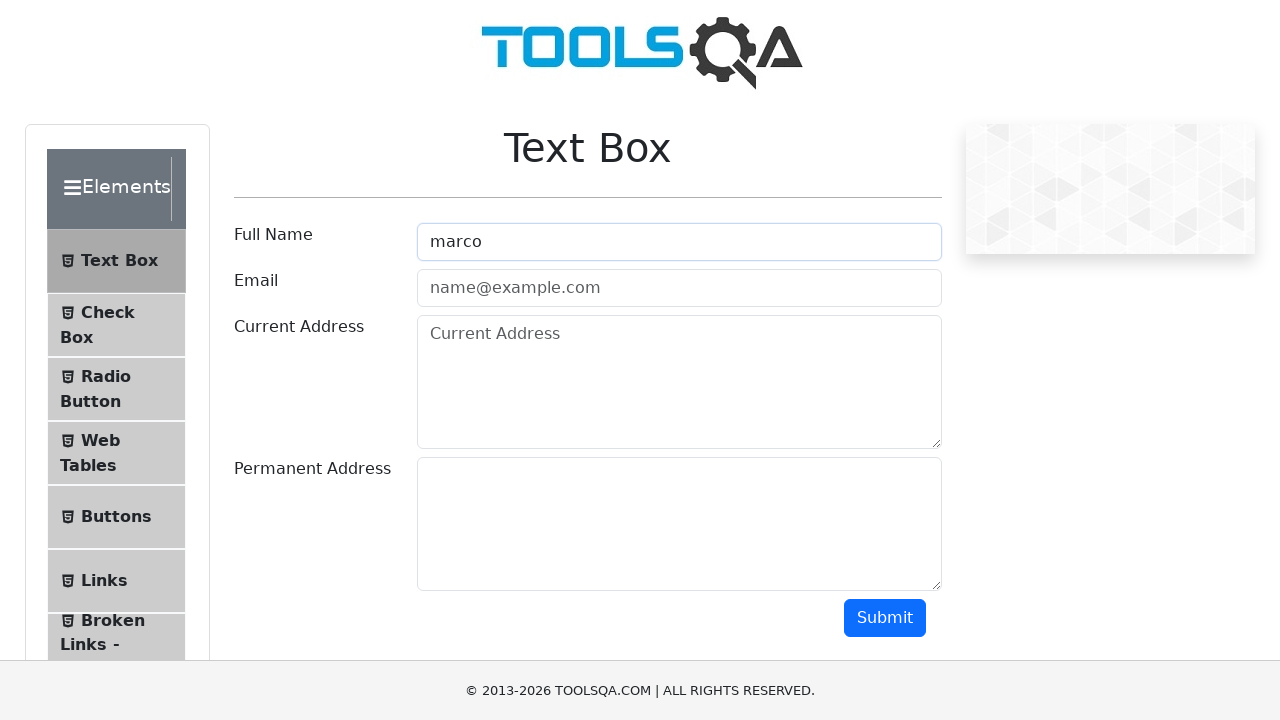

Filled email field with 'marco@testmail.com' on #userEmail
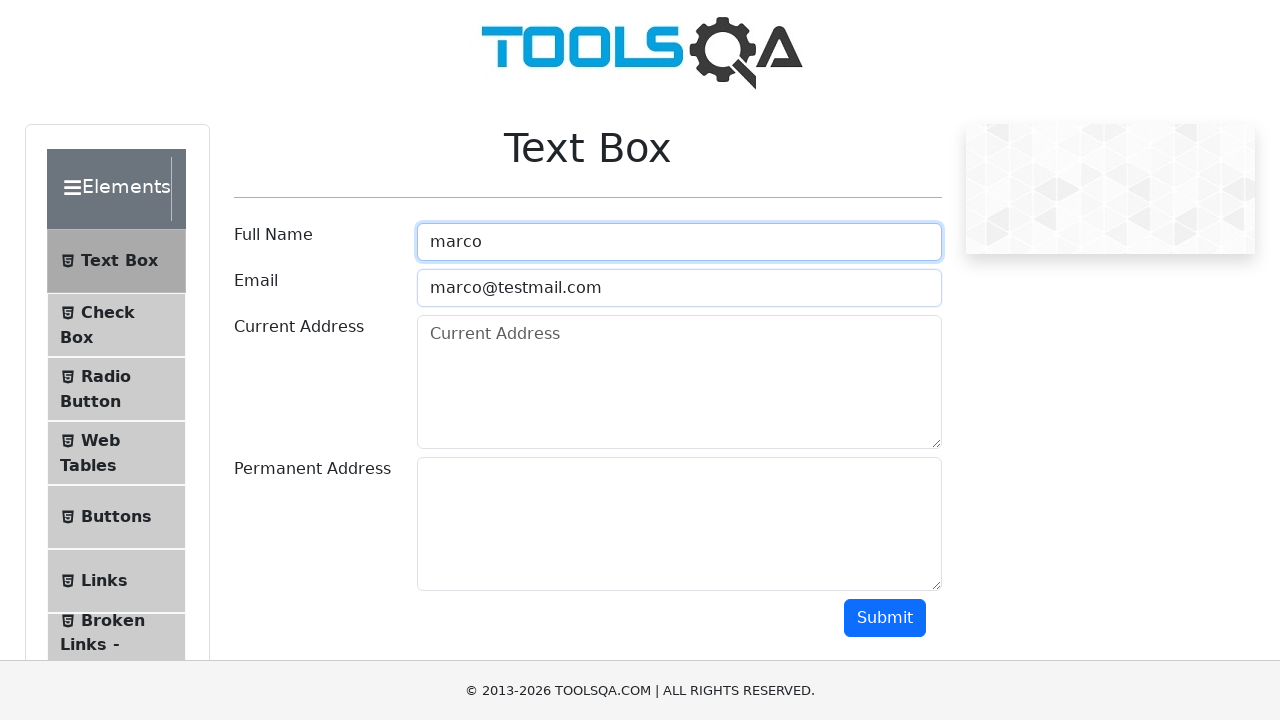

Filled current address field with '123 Main Street' on #currentAddress
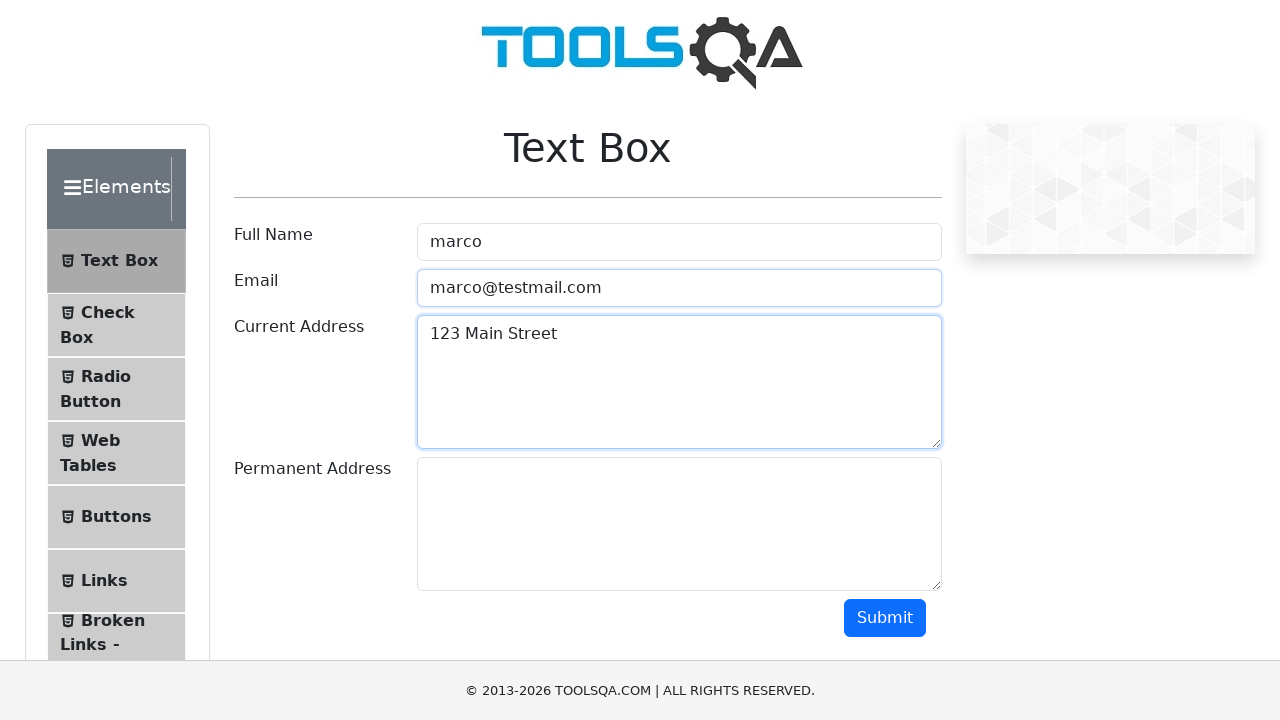

Filled permanent address field with '456 Oak Avenue' on #permanentAddress
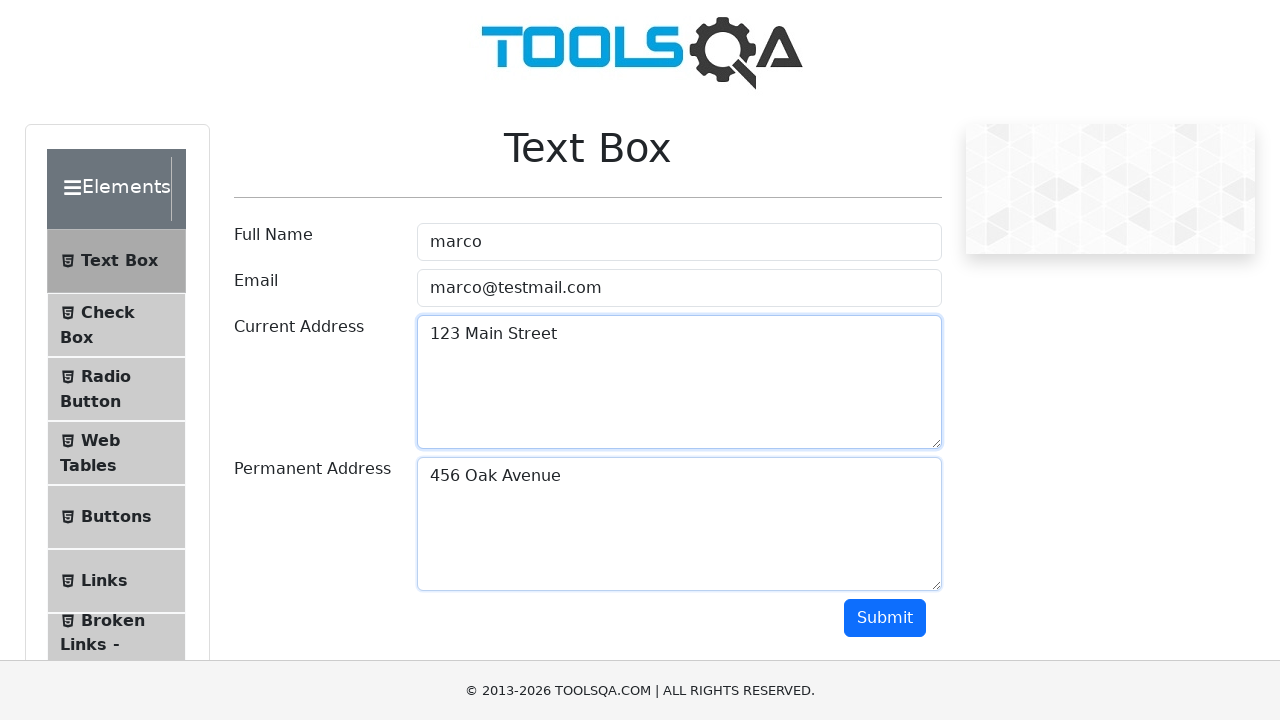

Scrolled to bottom of page to reveal submit button
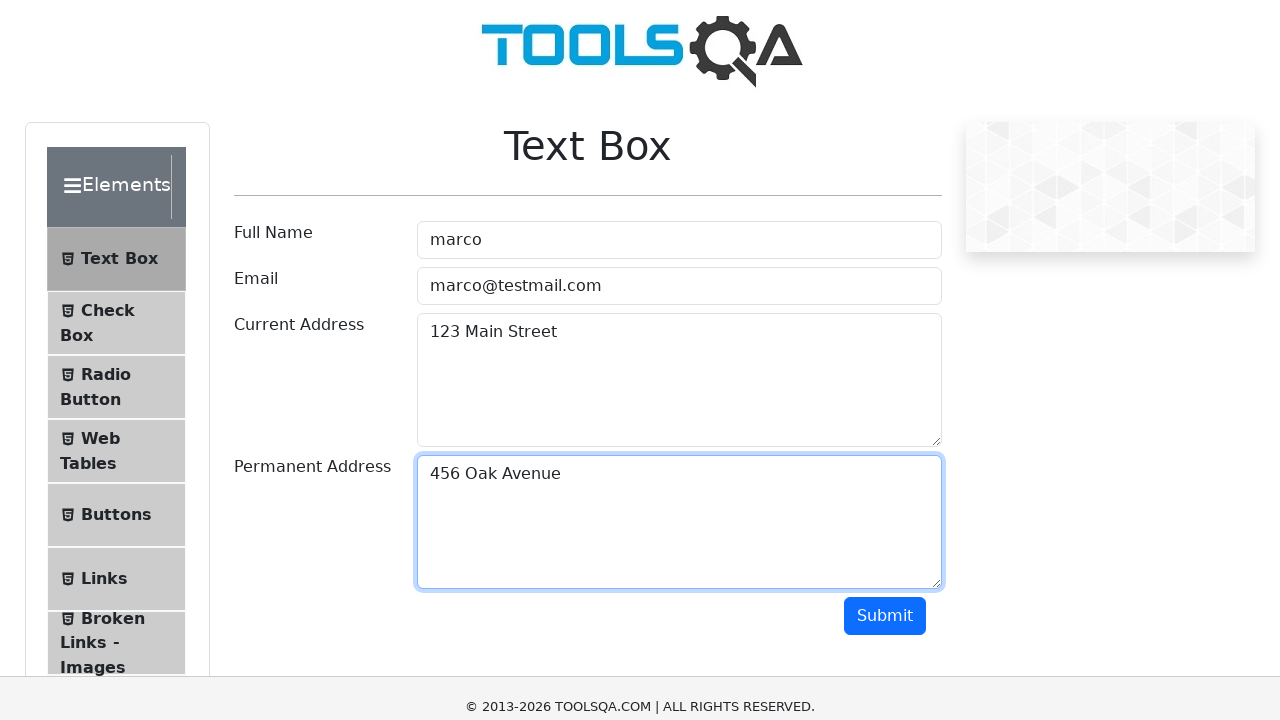

Clicked submit button to submit form at (885, 360) on #submit
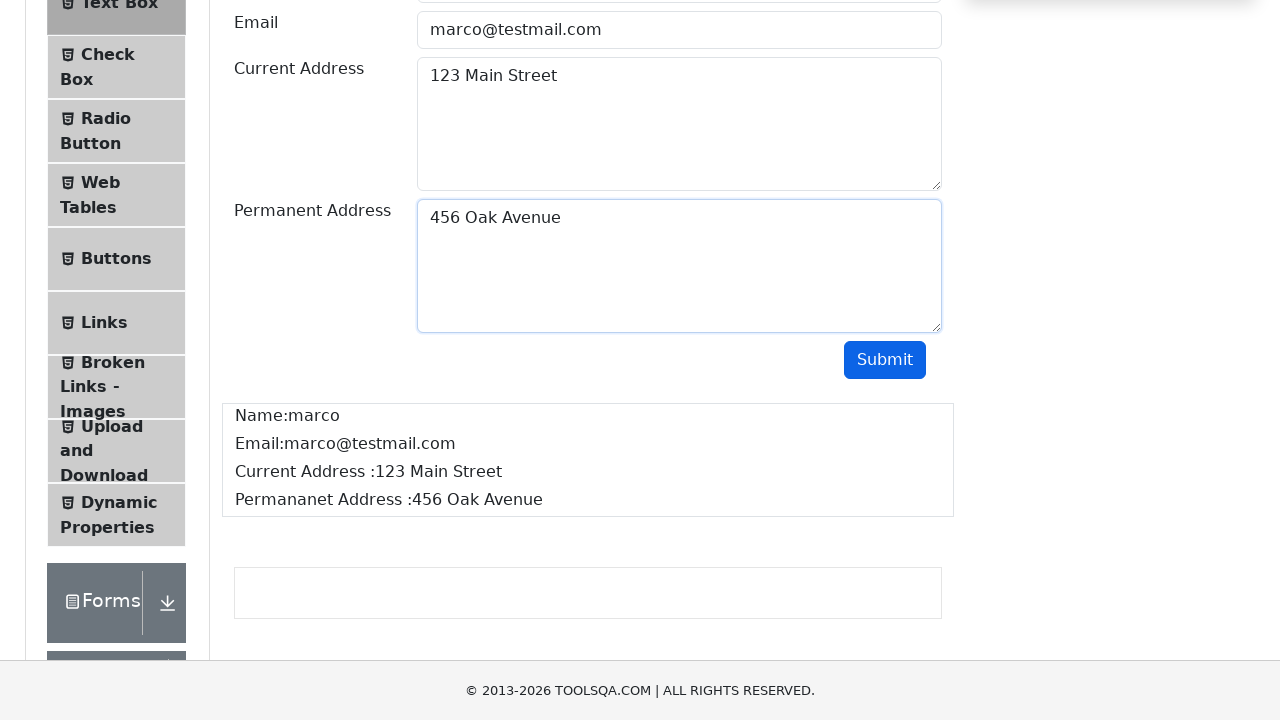

Waited for submitted data output to appear
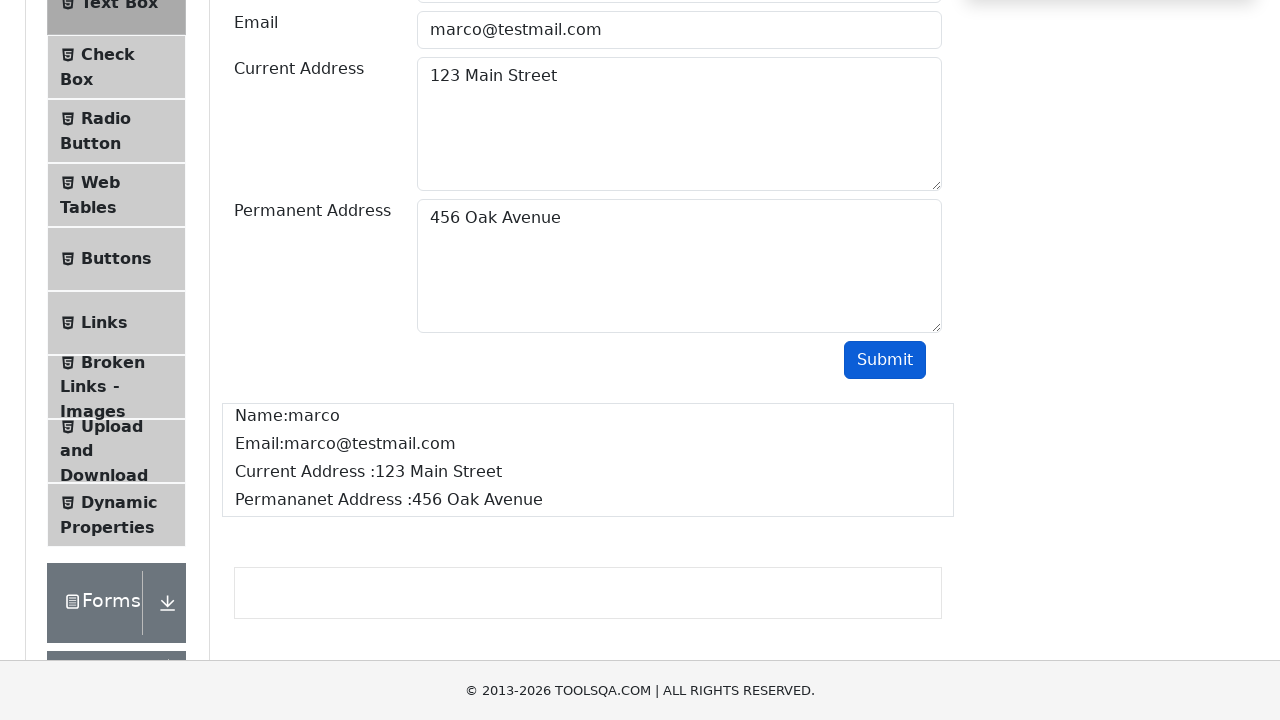

Retrieved submitted name from output
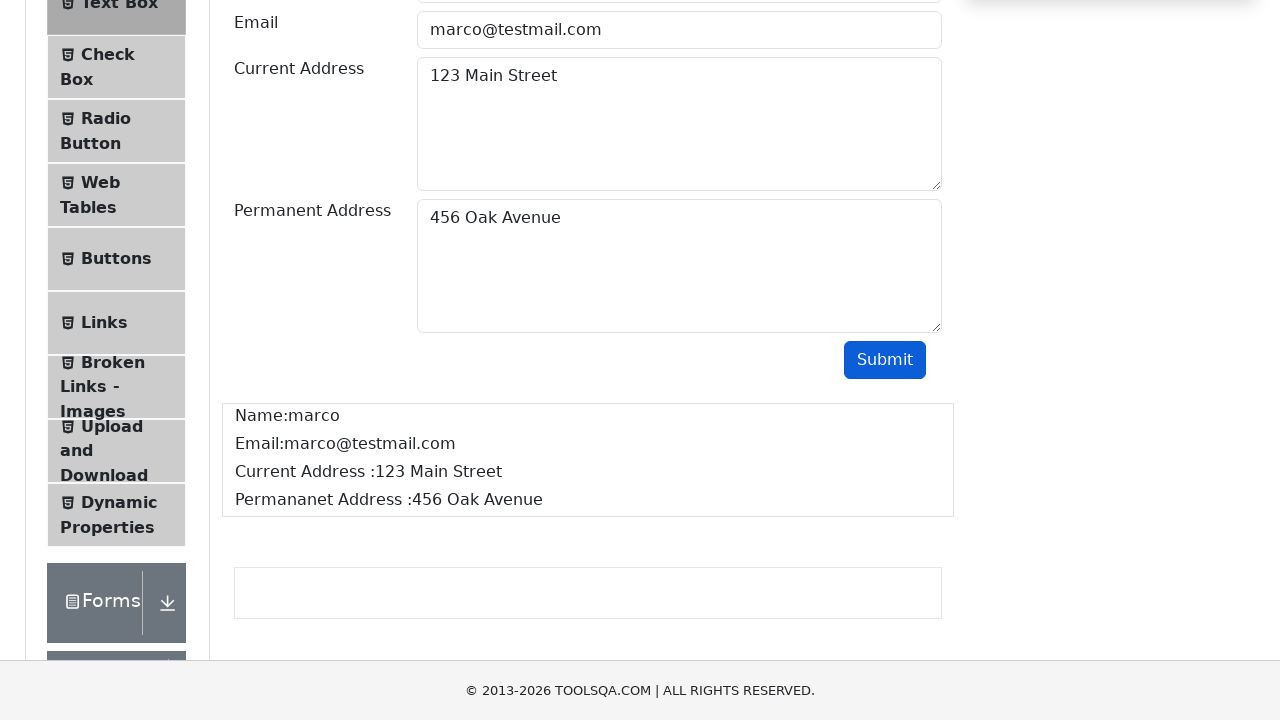

Retrieved submitted email from output
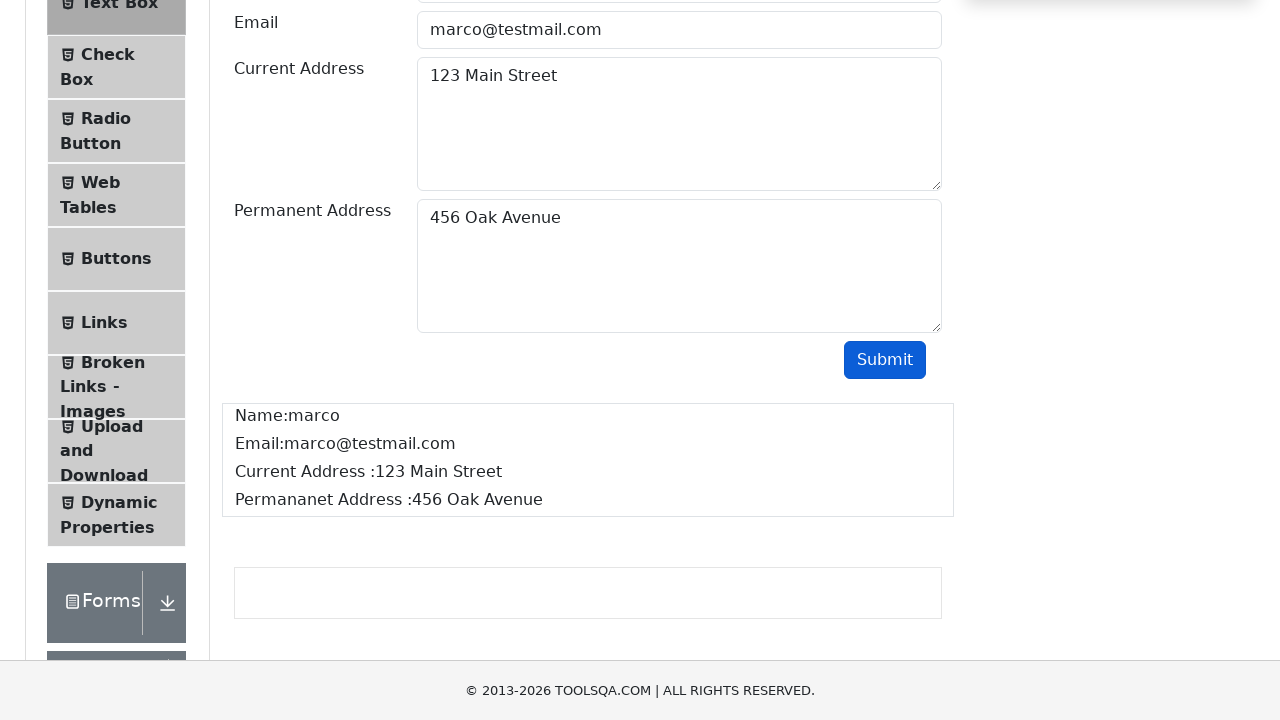

Retrieved submitted current address from output
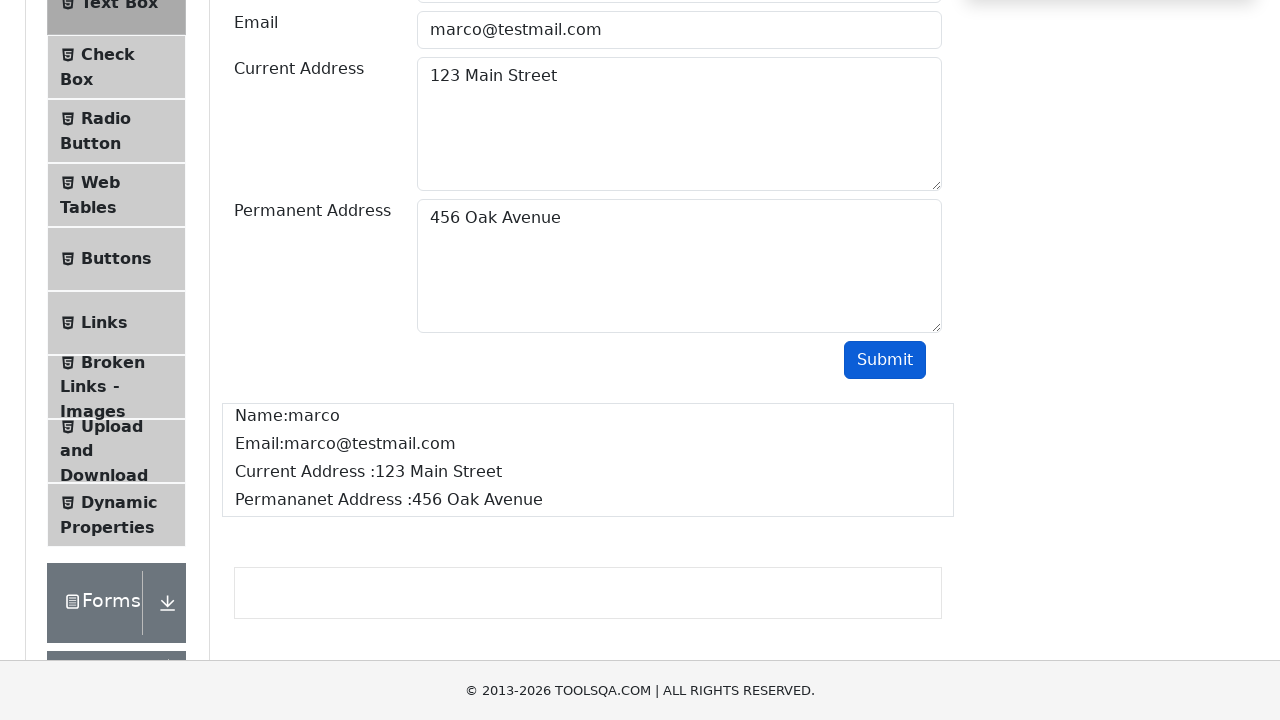

Retrieved submitted permanent address from output
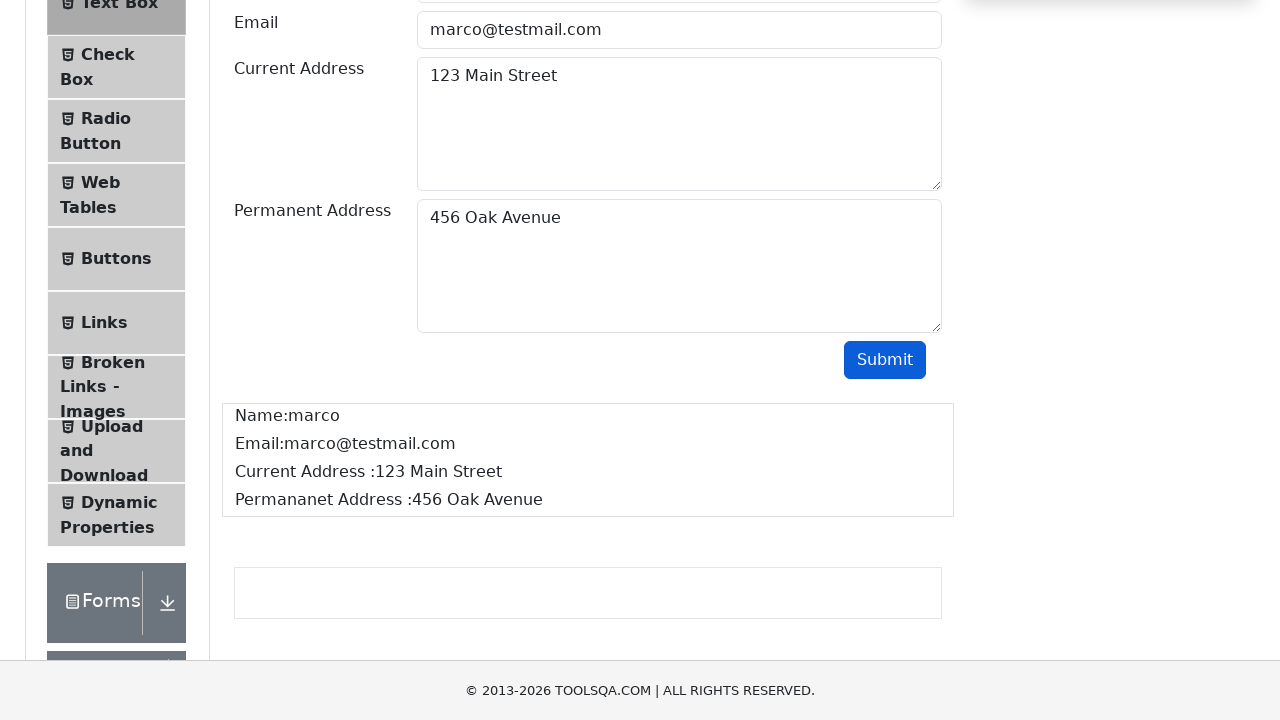

Verified submitted name contains 'marco'
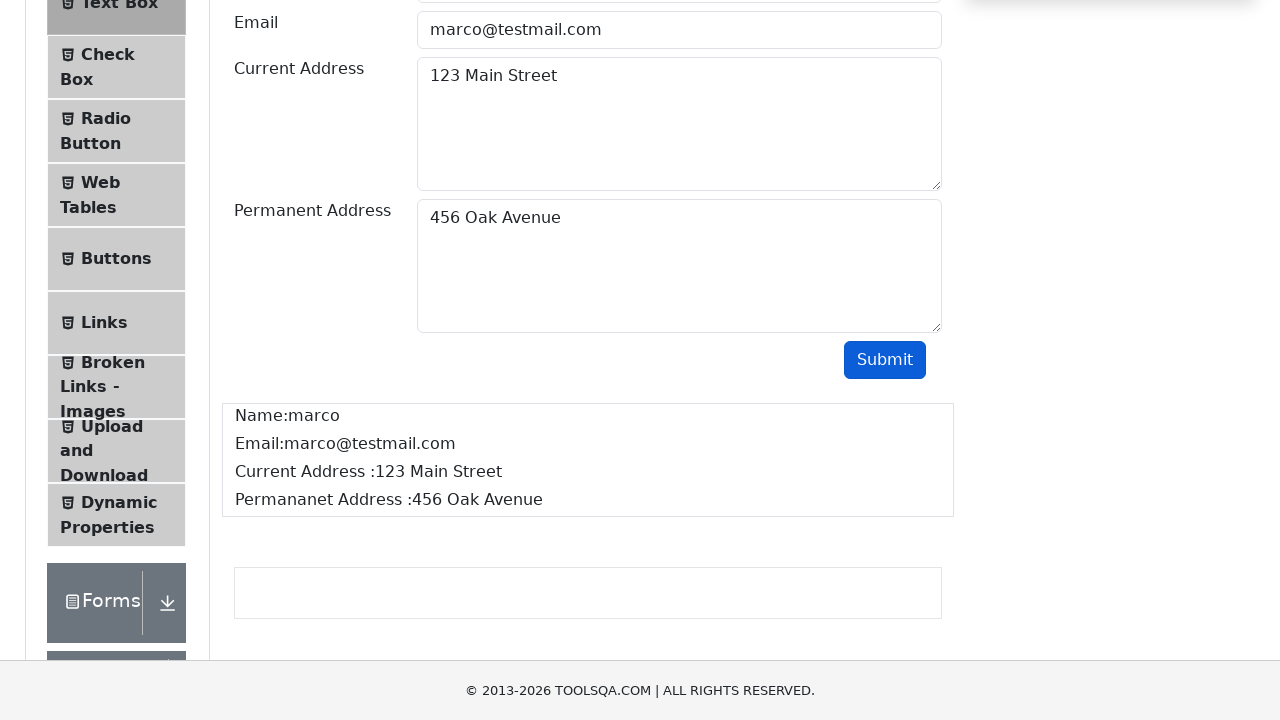

Verified submitted email is 'marco@testmail.com'
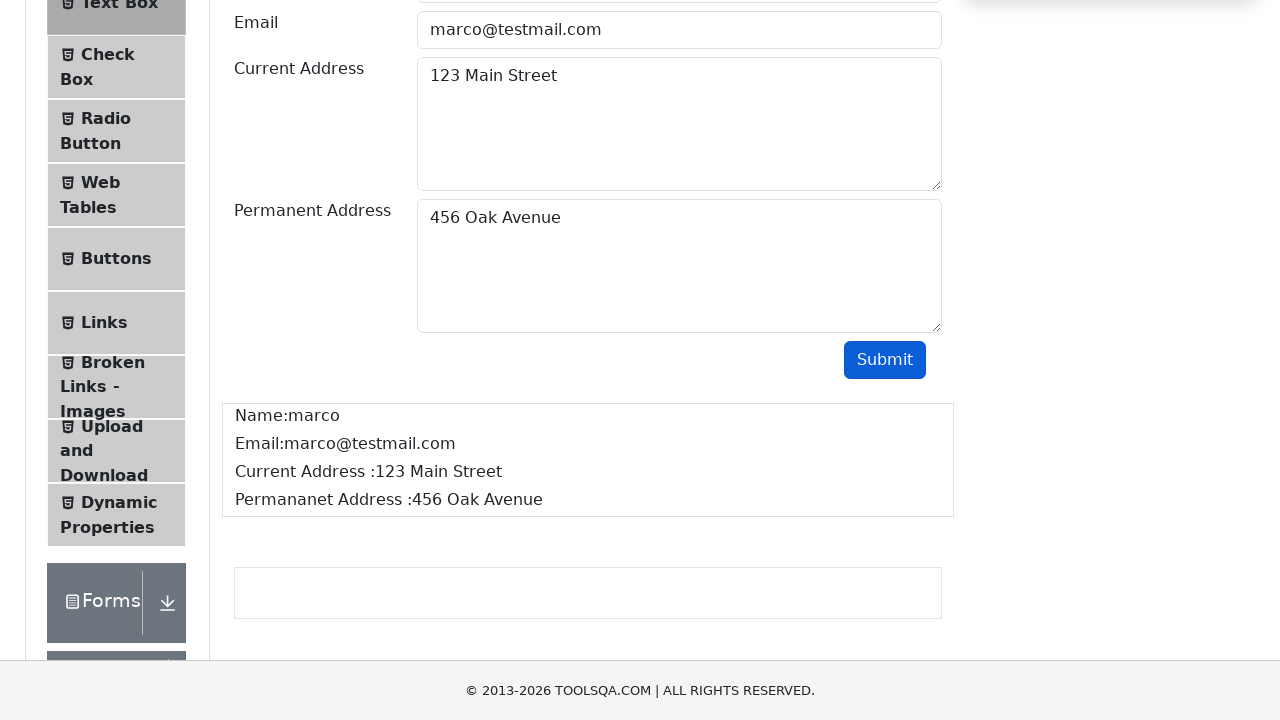

Verified submitted current address is '123 Main Street'
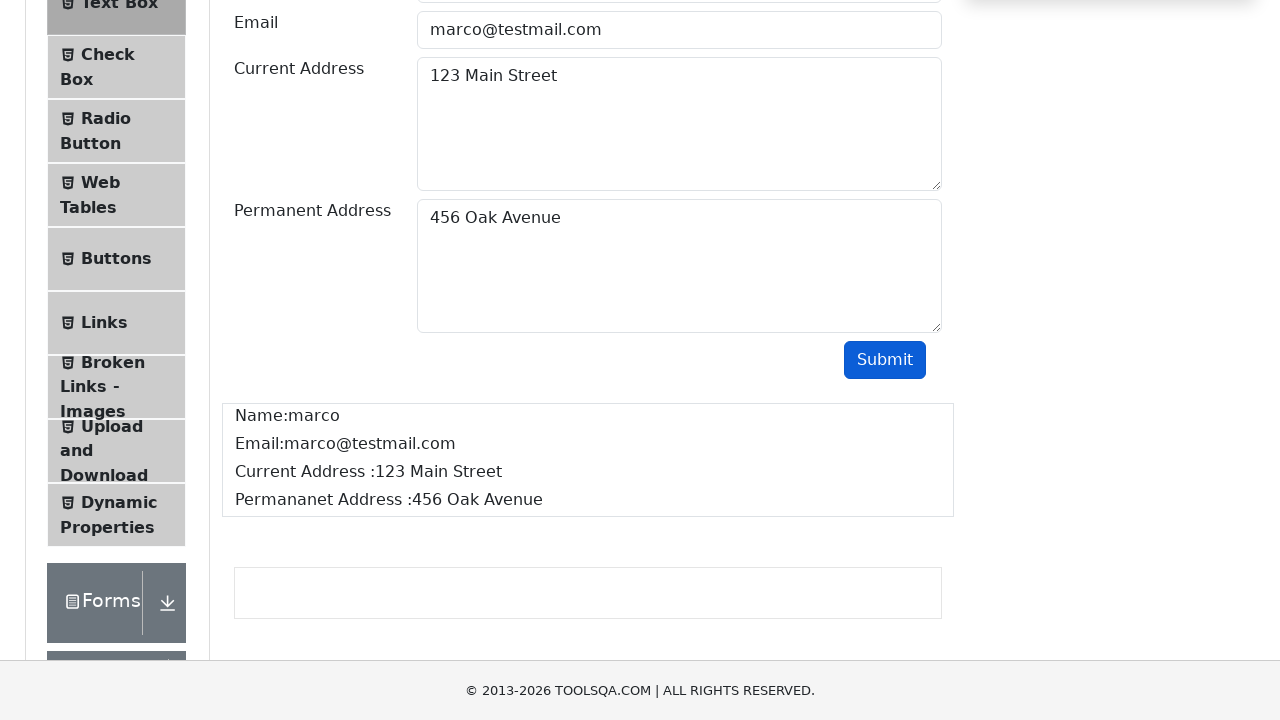

Verified submitted permanent address is '456 Oak Avenue'
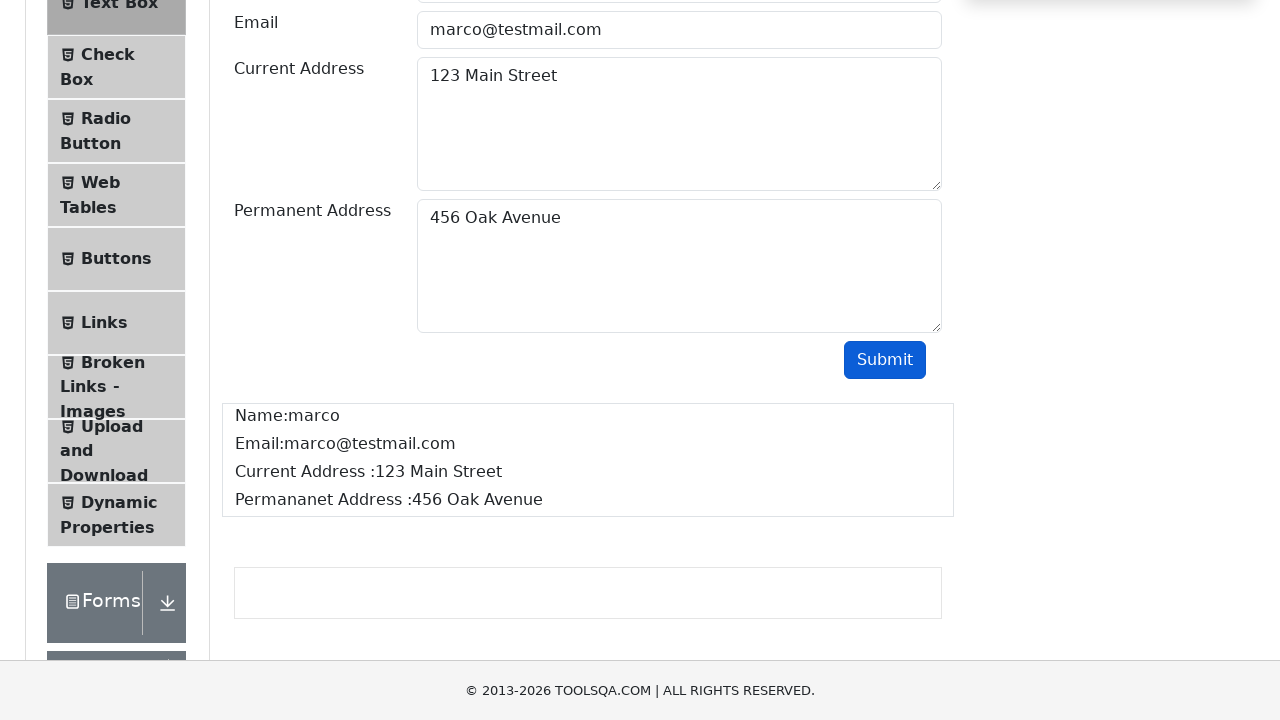

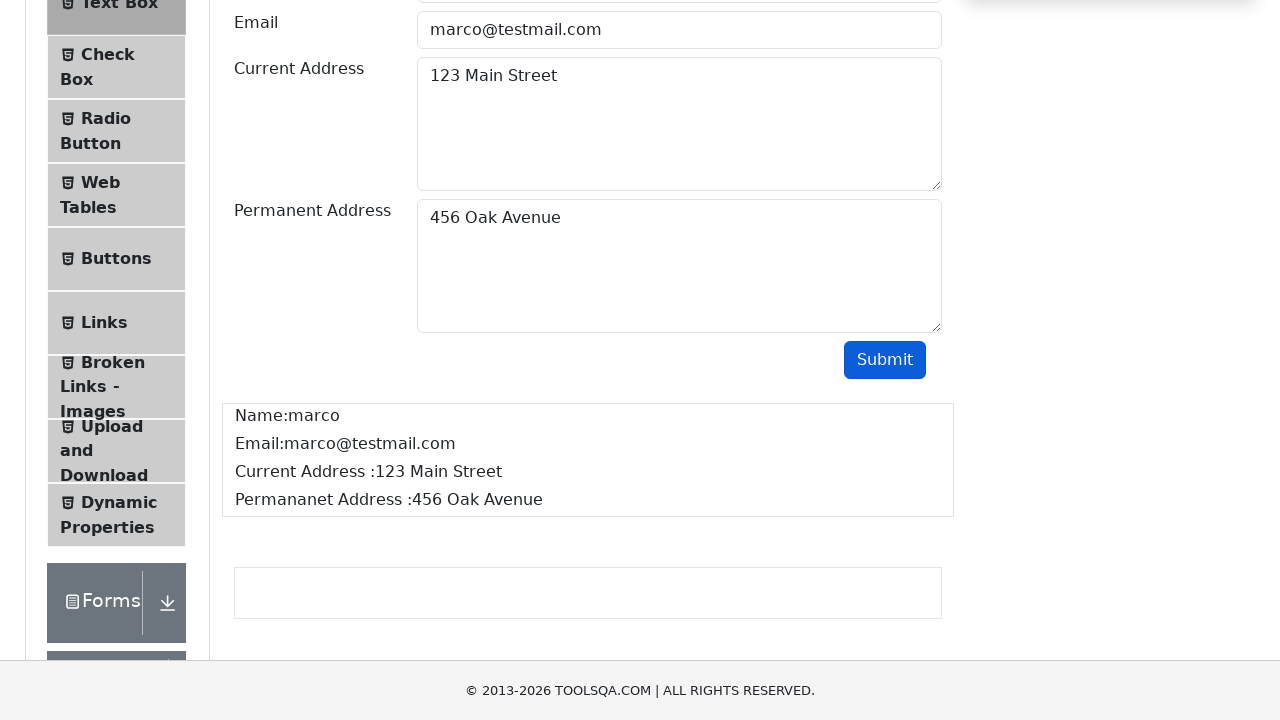